Tests a math quiz page by reading two numbers, calculating their sum, selecting the answer from a dropdown, and submitting the form

Starting URL: http://suninjuly.github.io/selects1.html

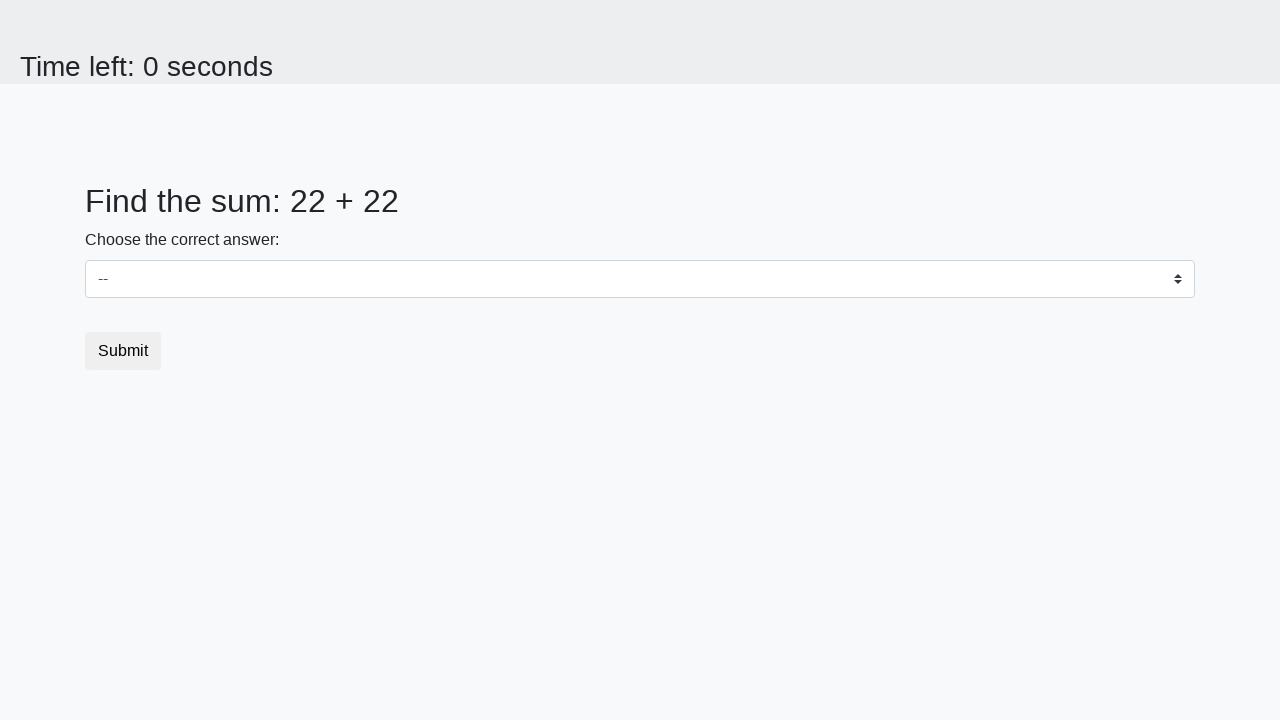

Retrieved first number from #num1 element
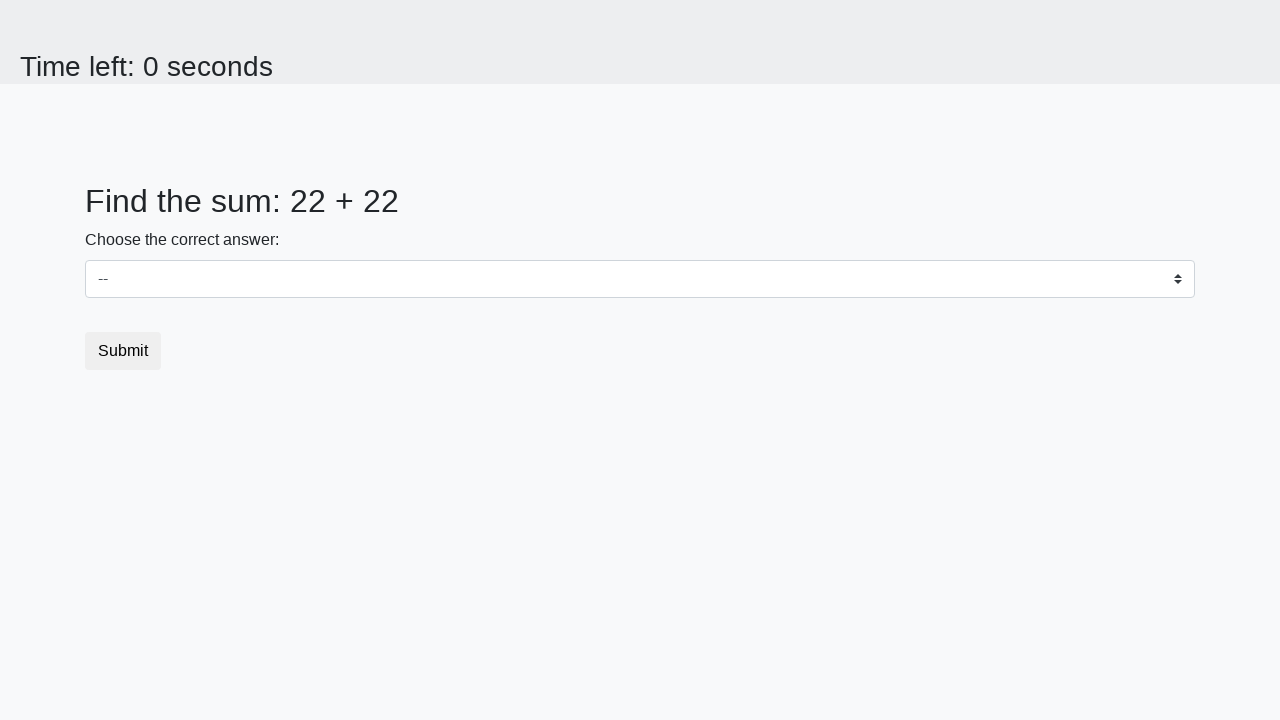

Retrieved second number from #num2 element
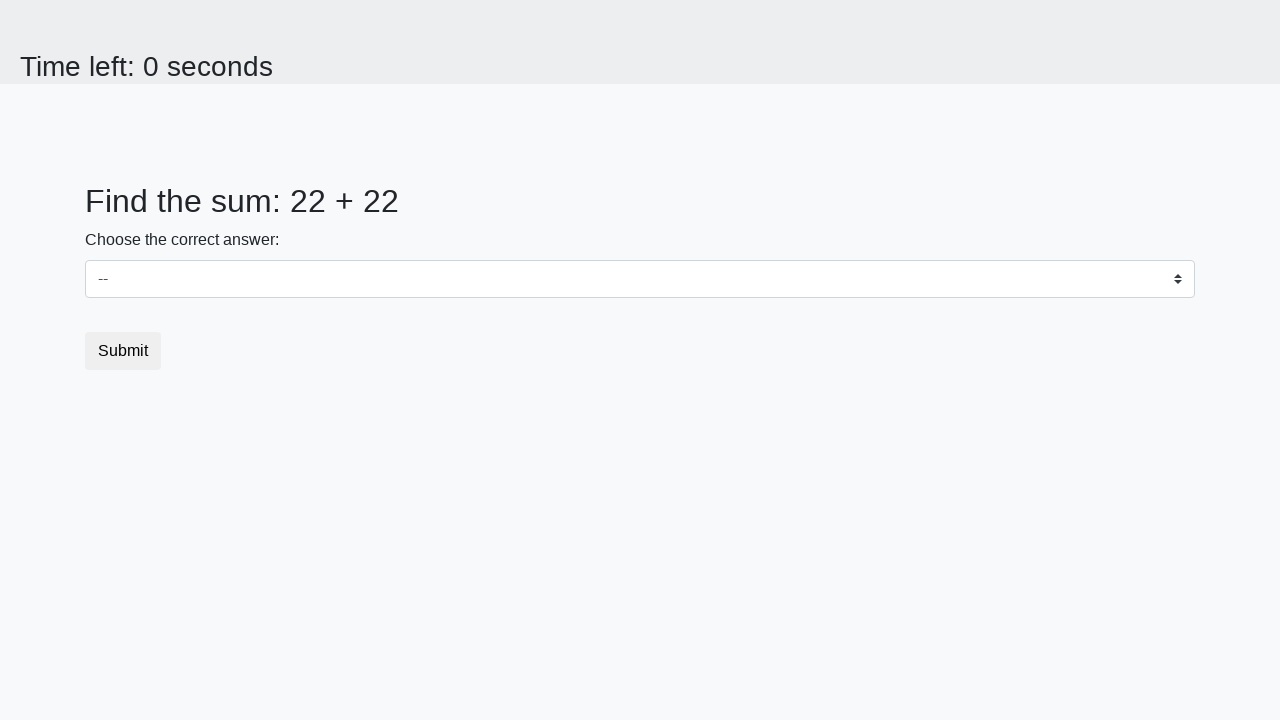

Calculated sum of 22 + 22 = 44
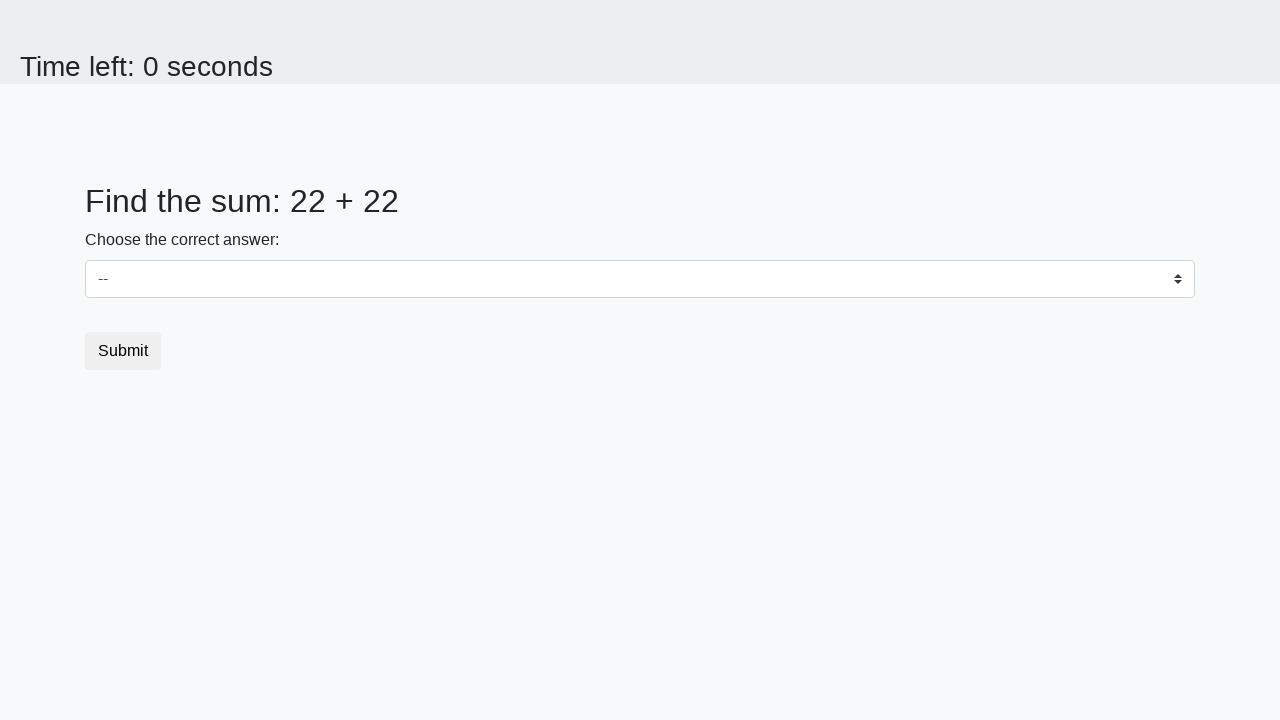

Clicked dropdown element at (640, 279) on #dropdown
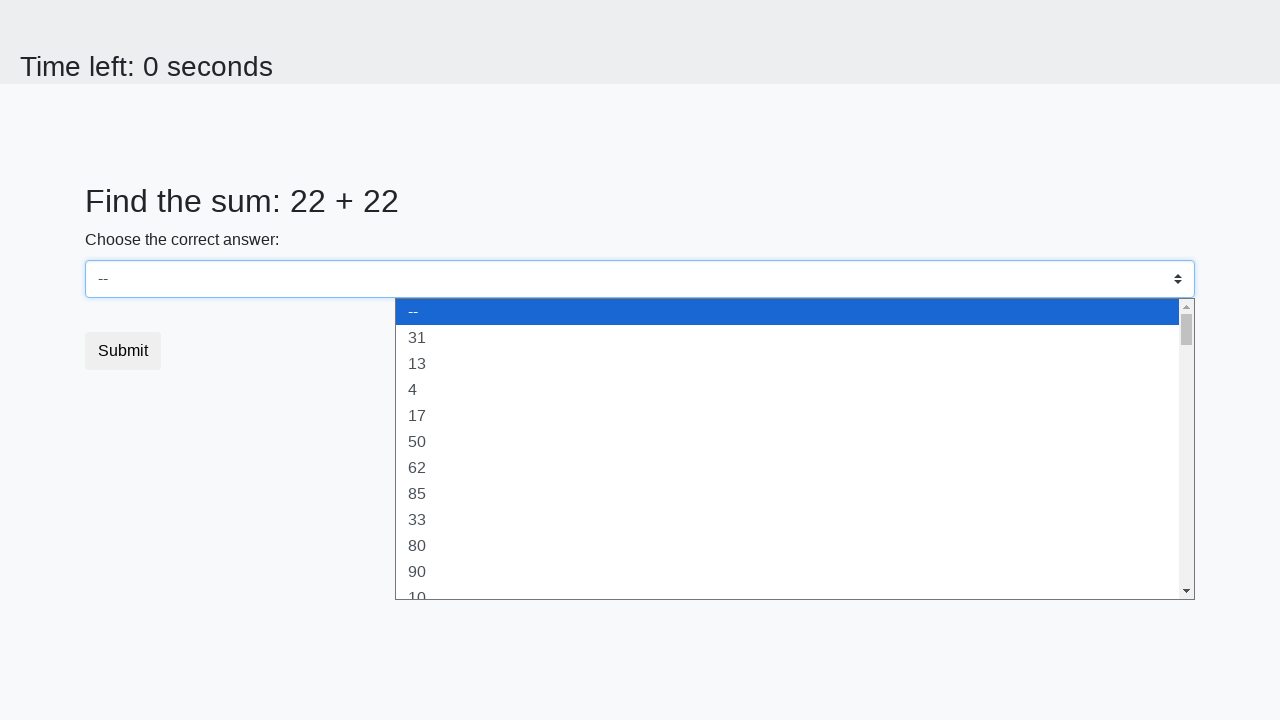

Selected answer '44' from dropdown on select
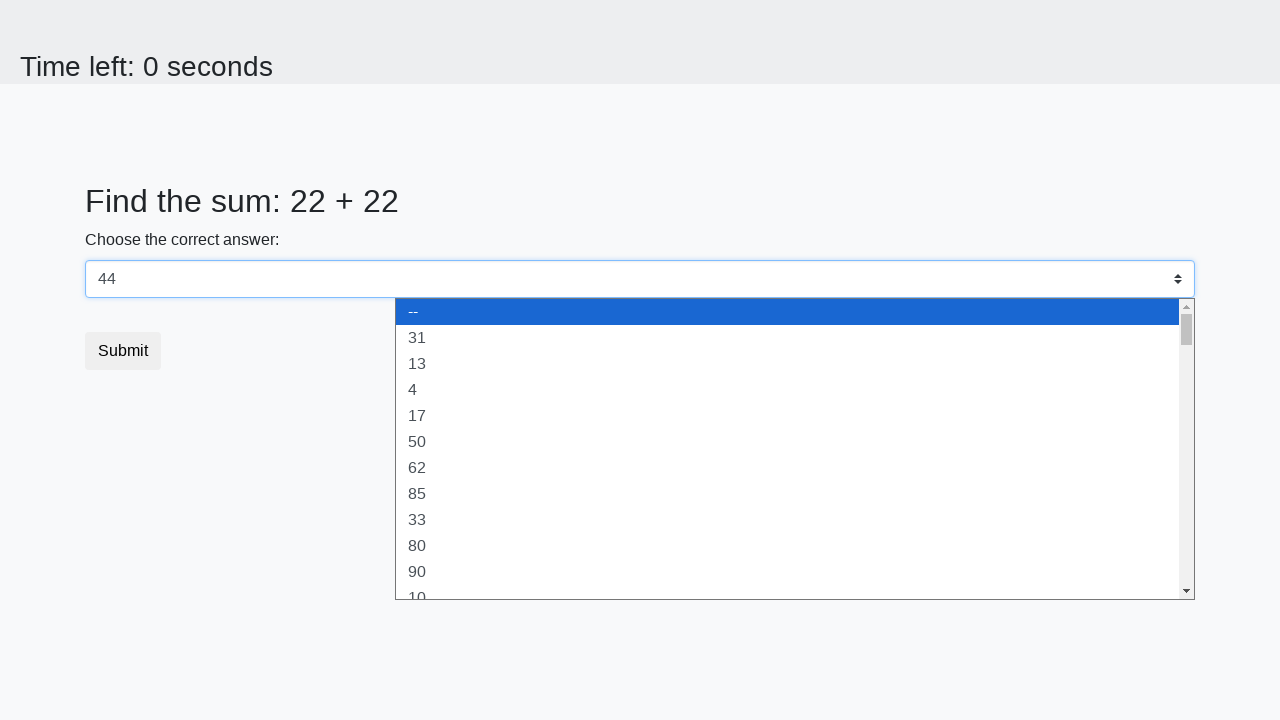

Clicked submit button to submit the math quiz form at (123, 351) on button[type='submit']
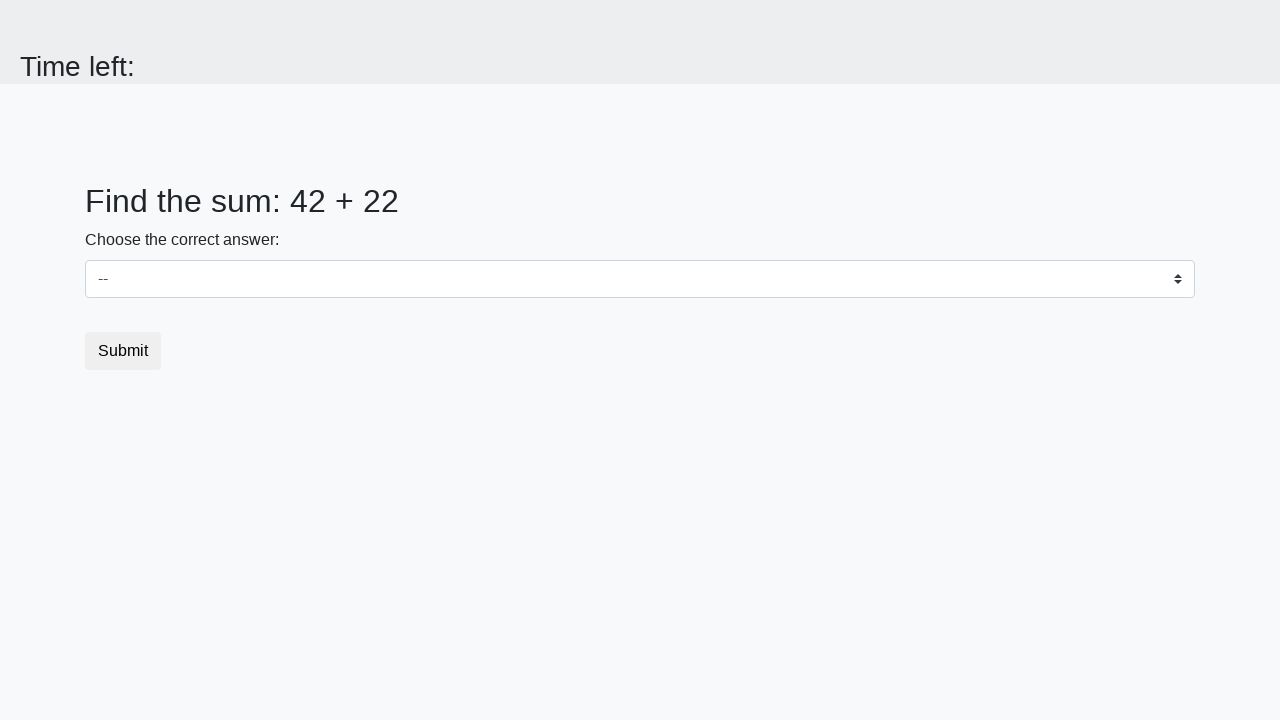

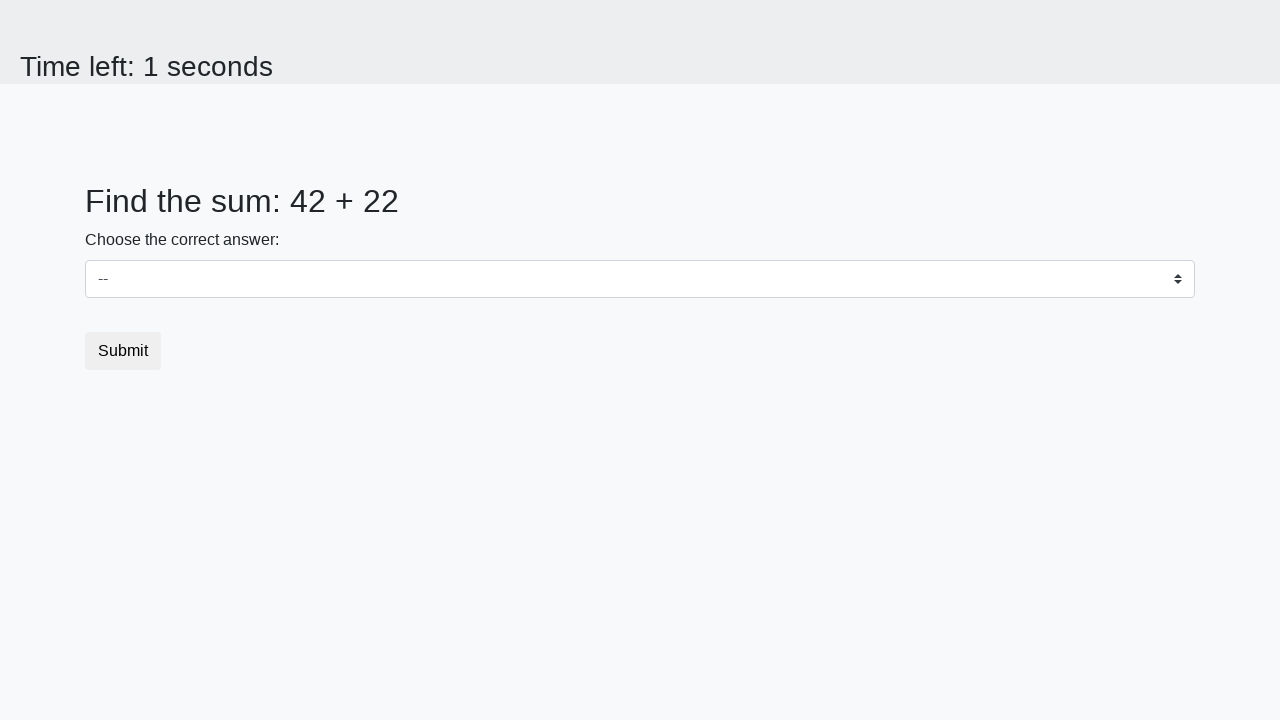